Tests that entered text is trimmed when editing a todo item

Starting URL: https://demo.playwright.dev/todomvc

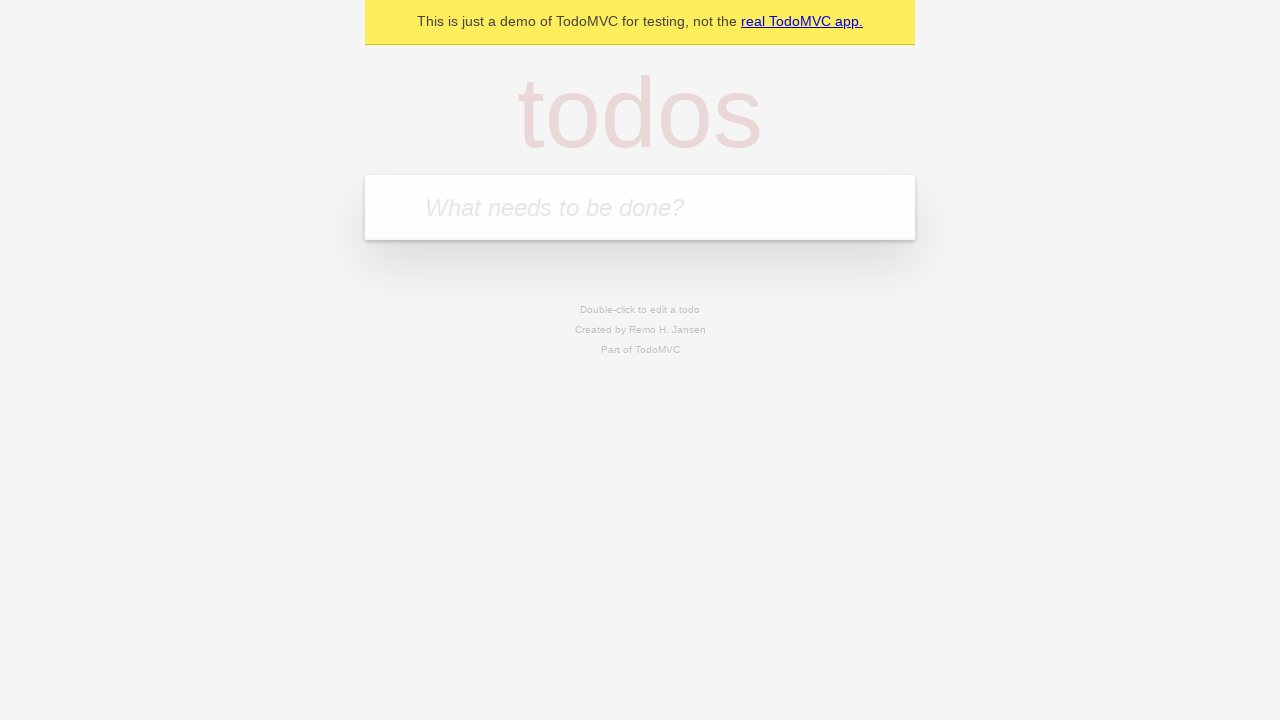

Filled new todo input with 'buy some cheese' on .new-todo
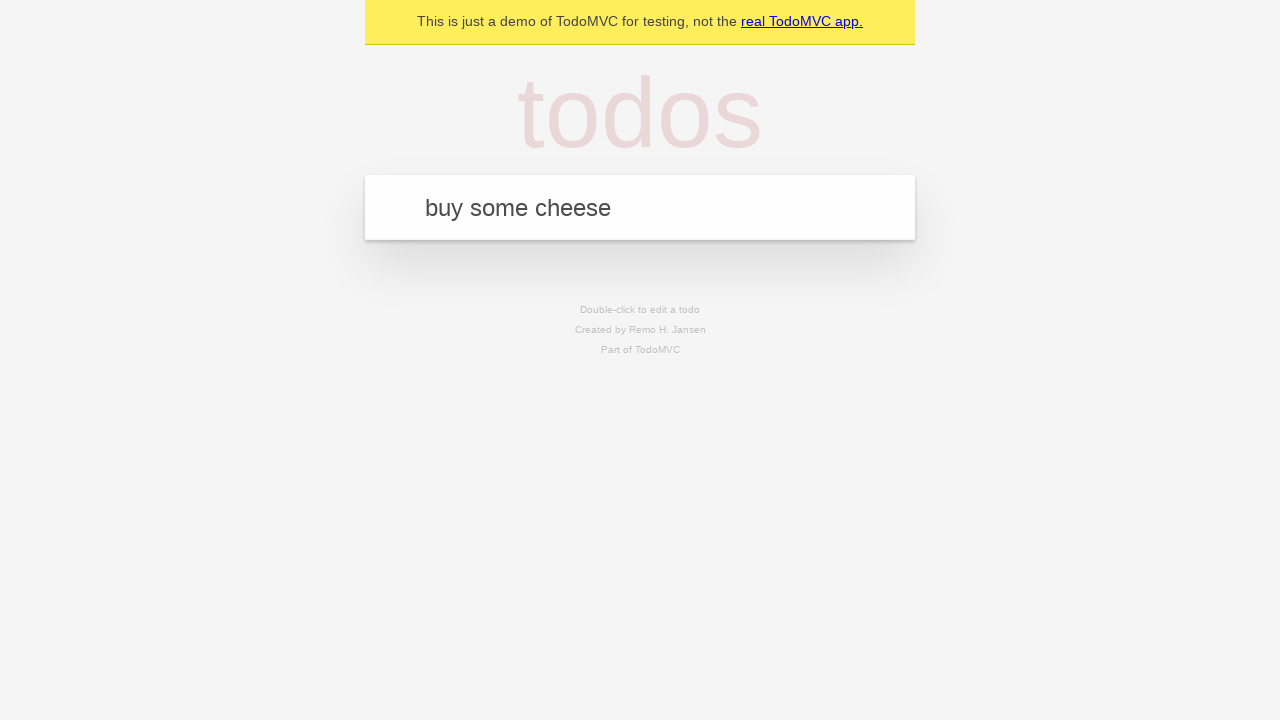

Pressed Enter to create first todo on .new-todo
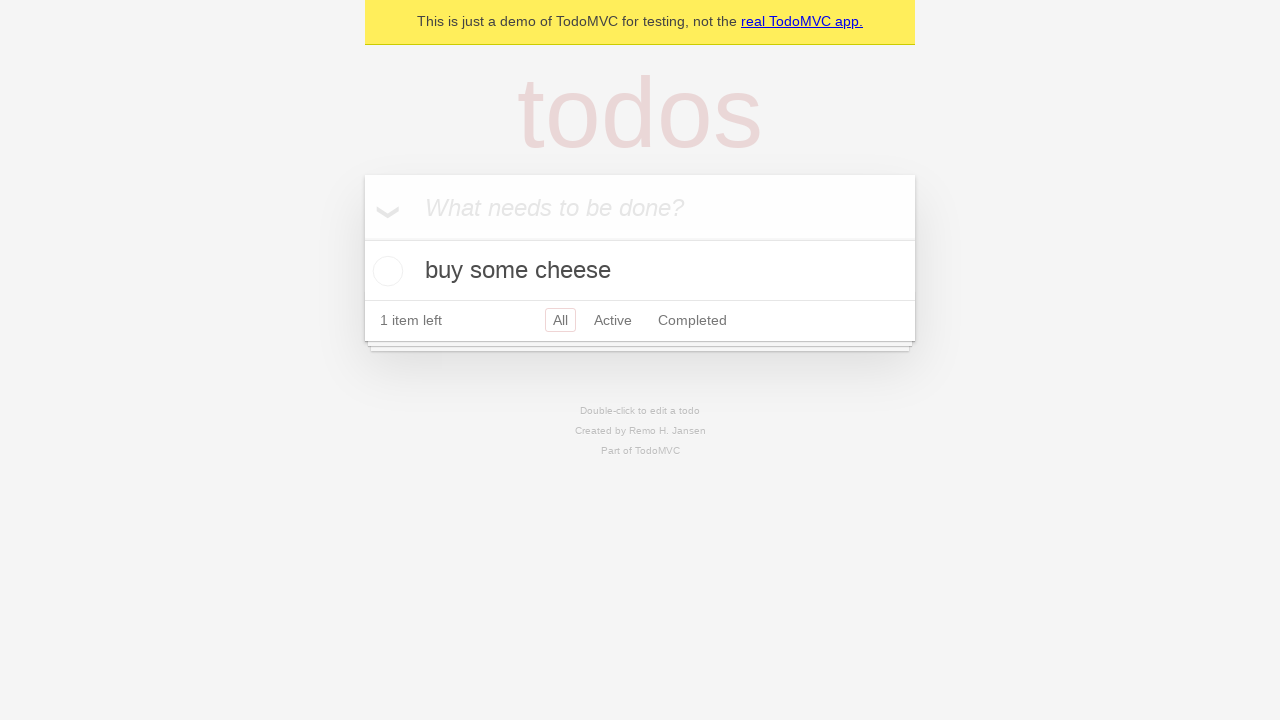

Filled new todo input with 'feed the cat' on .new-todo
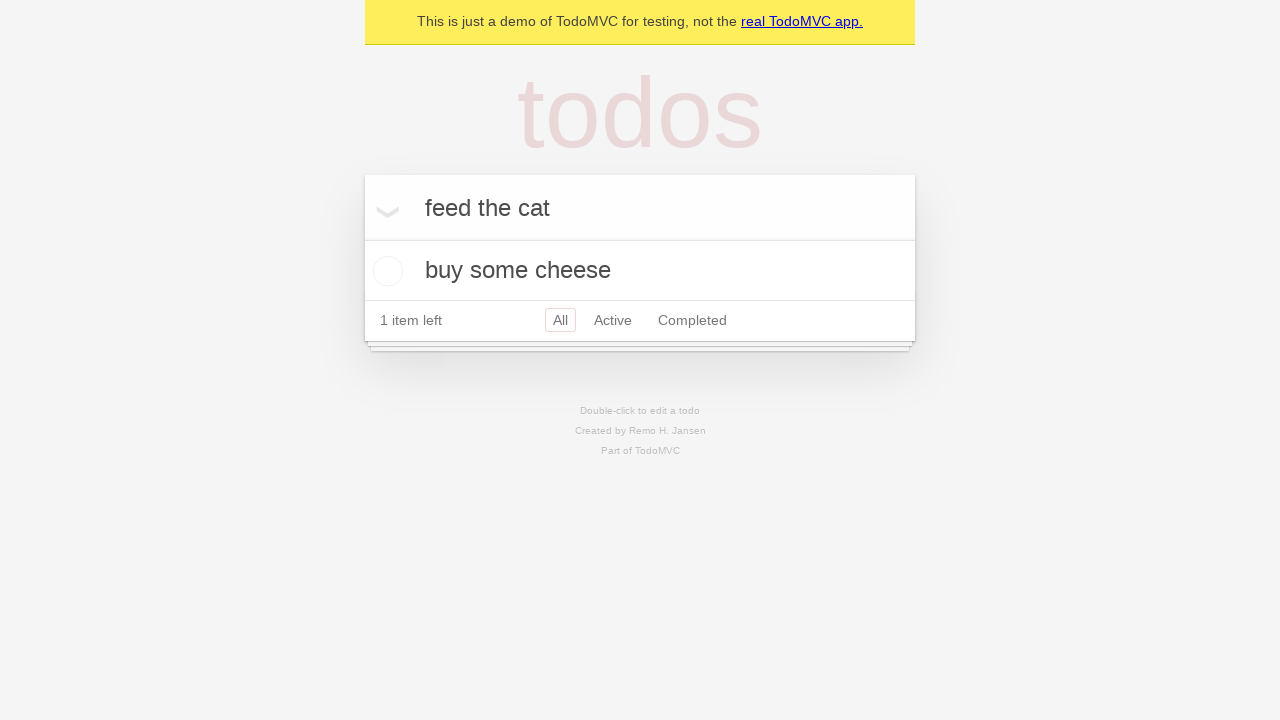

Pressed Enter to create second todo on .new-todo
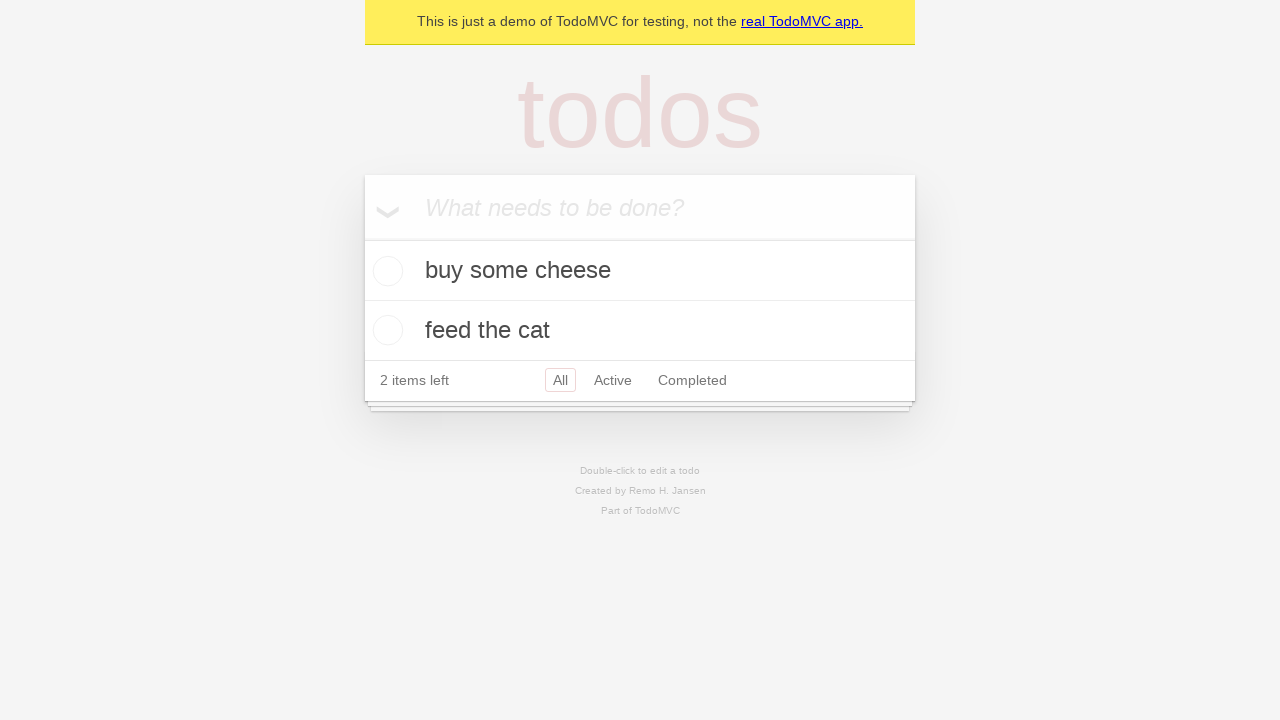

Filled new todo input with 'book a doctors appointment' on .new-todo
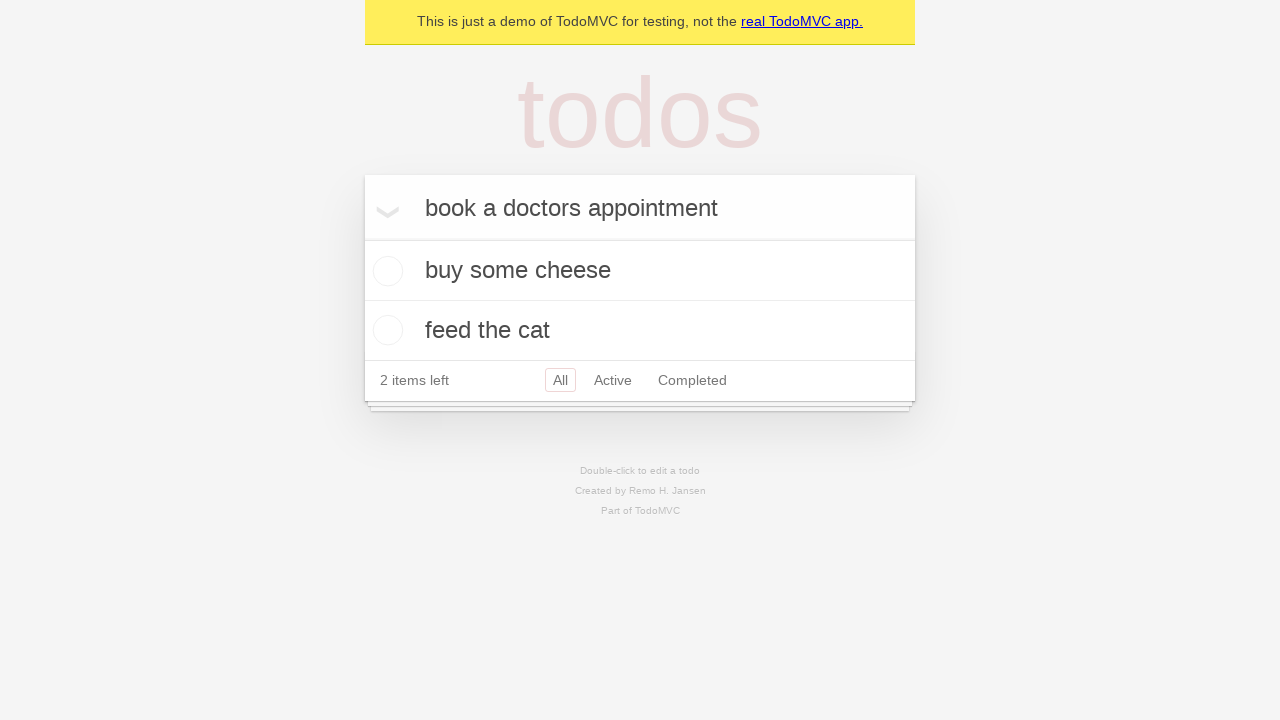

Pressed Enter to create third todo on .new-todo
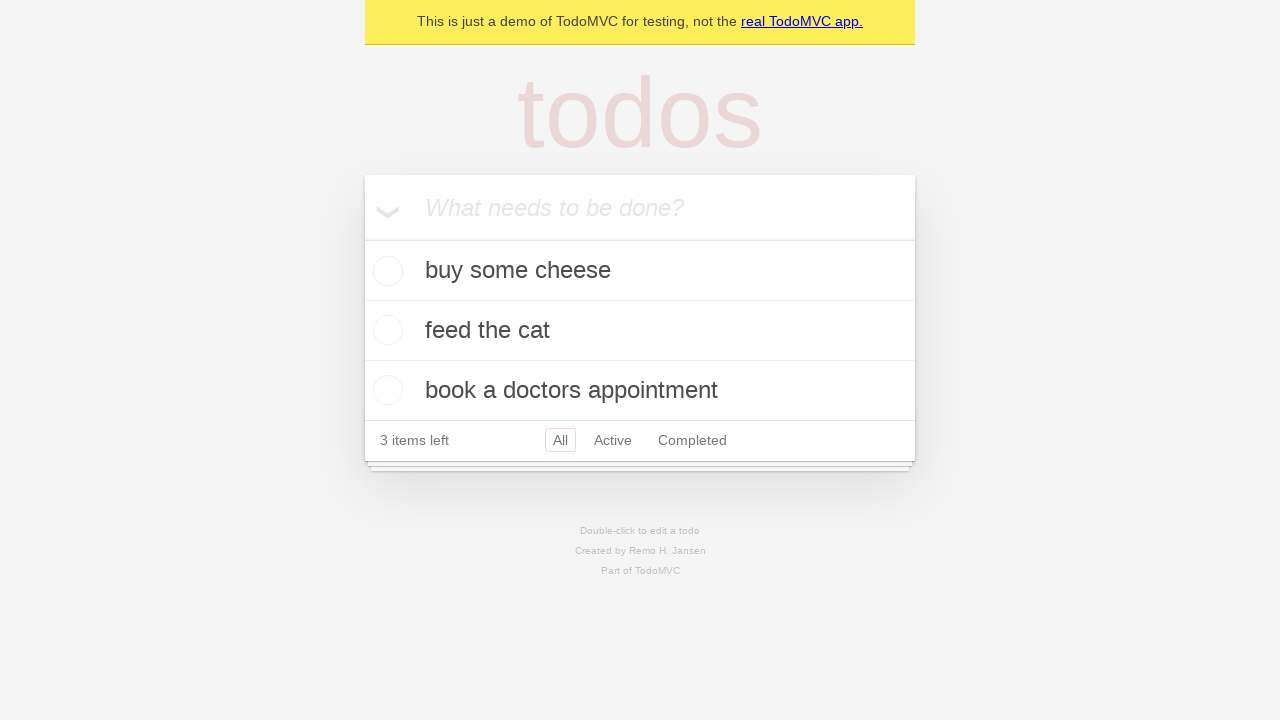

All three todo items loaded
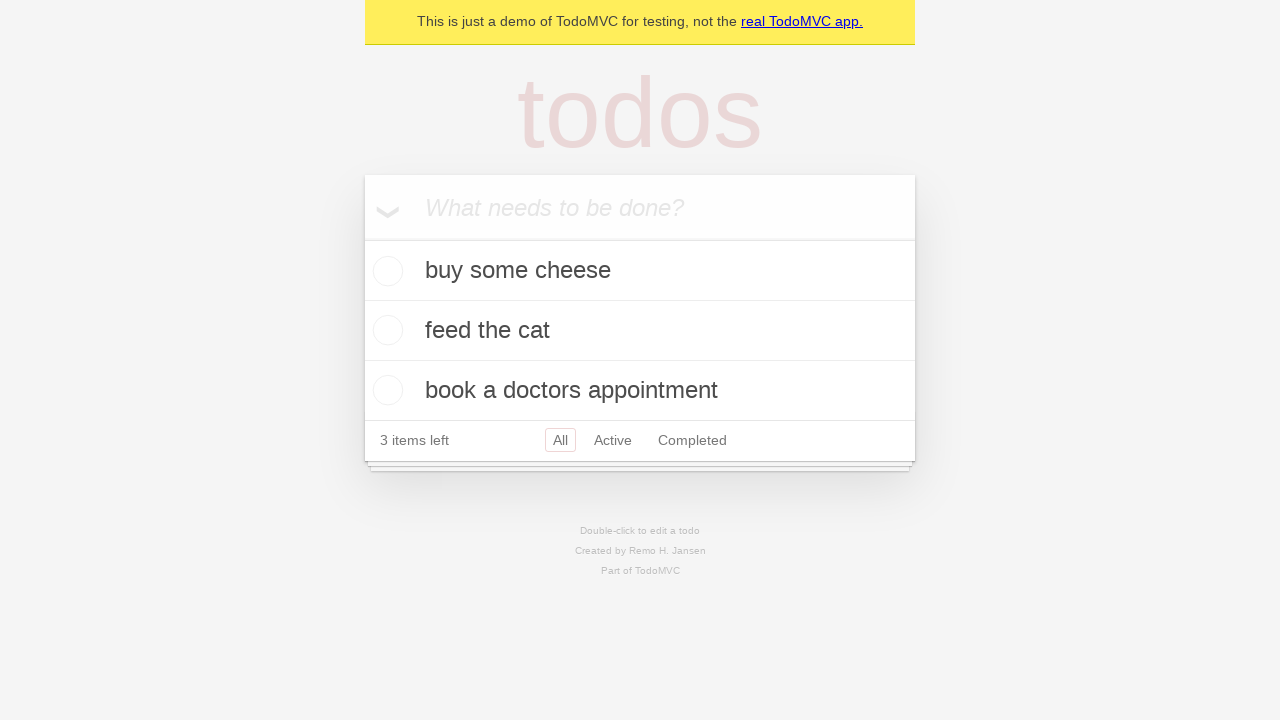

Double-clicked second todo to enter edit mode at (640, 331) on .todo-list li >> nth=1
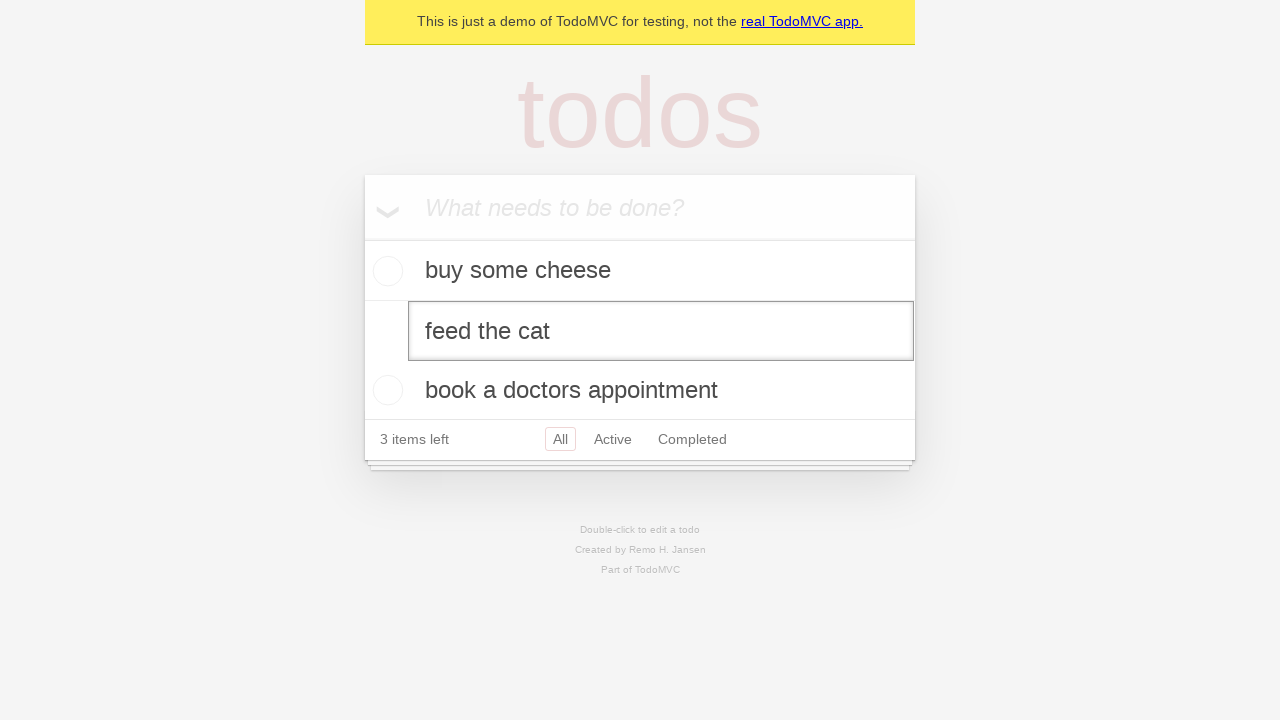

Filled edit field with text containing leading and trailing whitespace on .todo-list li >> nth=1 >> .edit
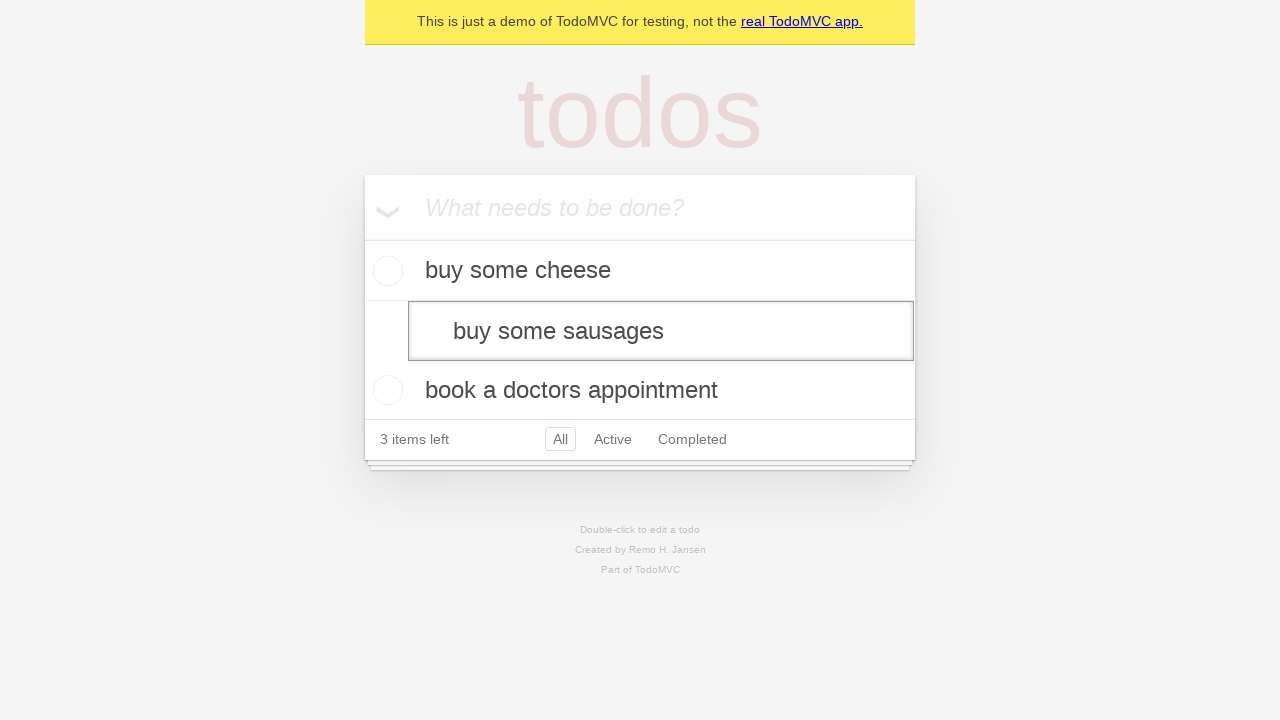

Pressed Enter to save edited todo, verifying text is trimmed on .todo-list li >> nth=1 >> .edit
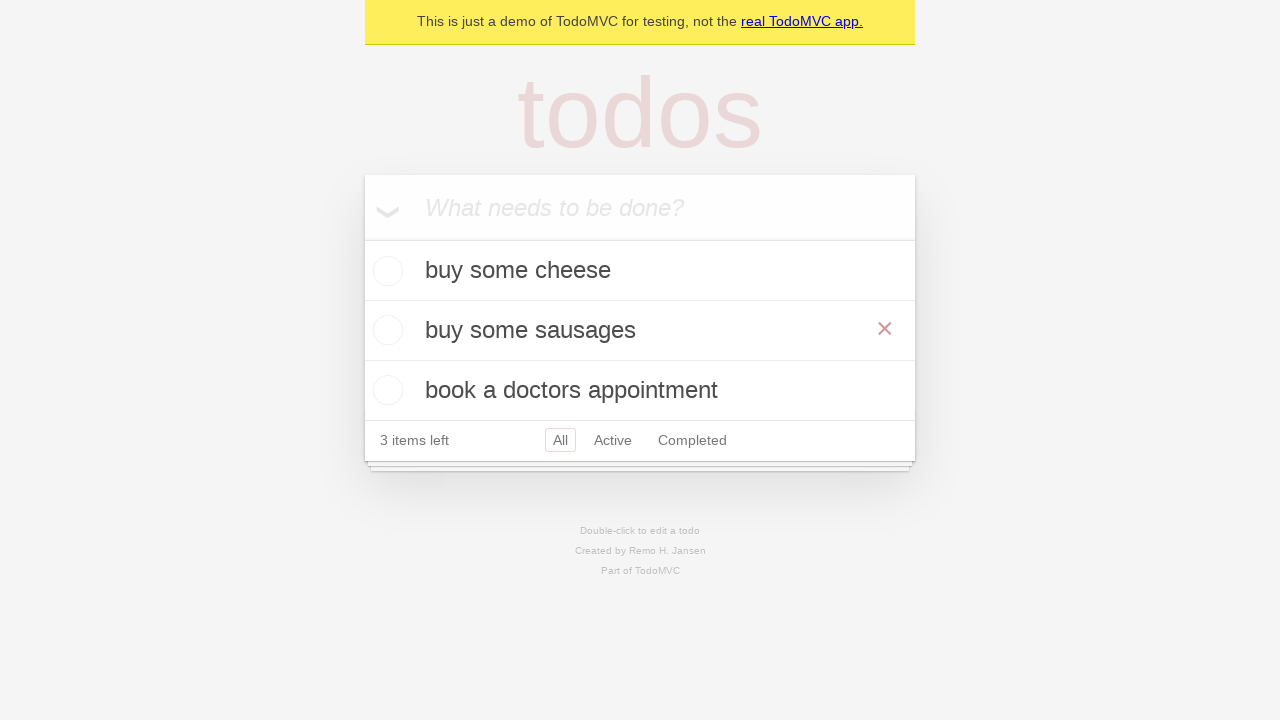

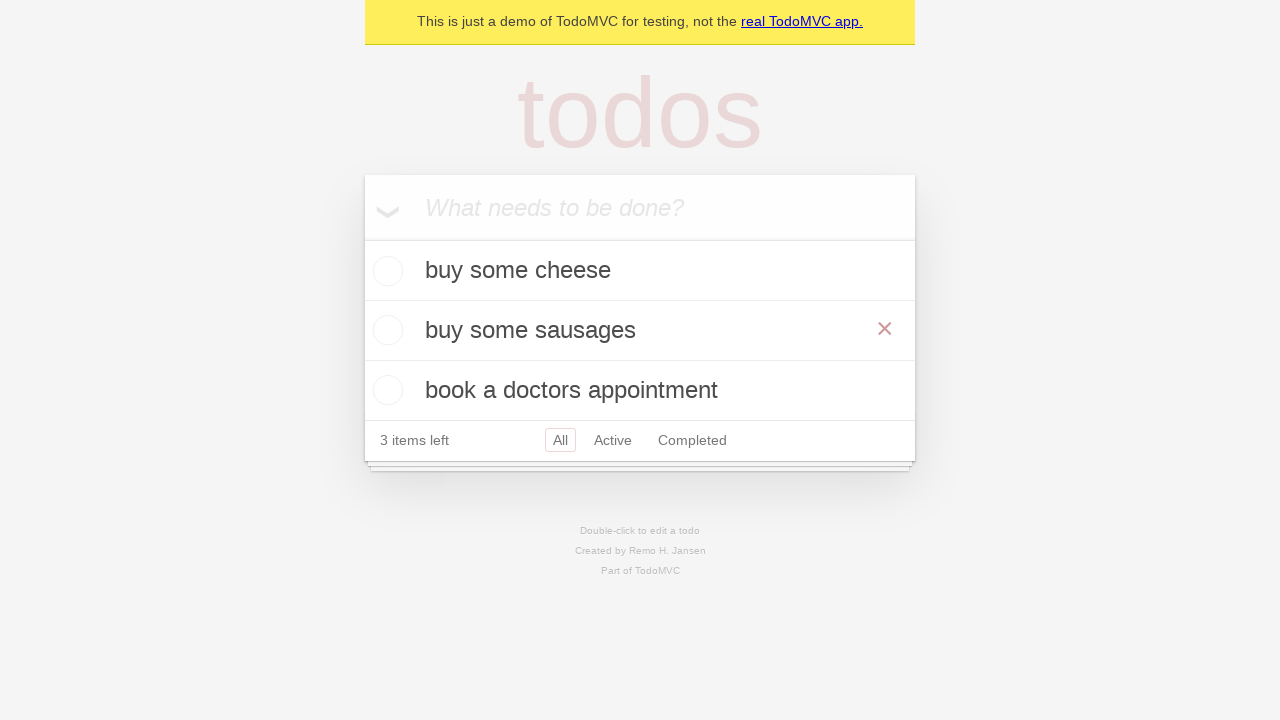